Tests keyboard shortcut handling by pressing ALT+F1 combination and then the ESCAPE key on a jQuery keyboard shortcut demo page

Starting URL: https://www.jqueryscript.net/demo/keyboard-shortcut-handling/

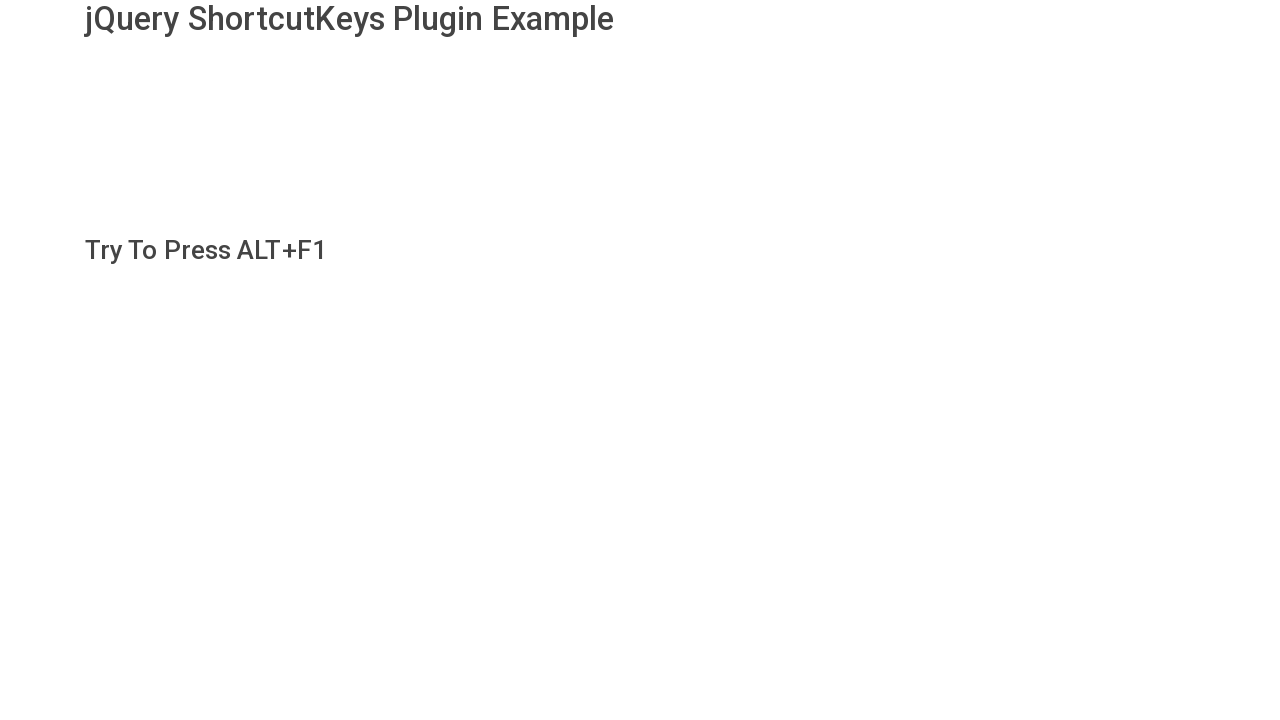

Navigated to jQuery keyboard shortcut demo page
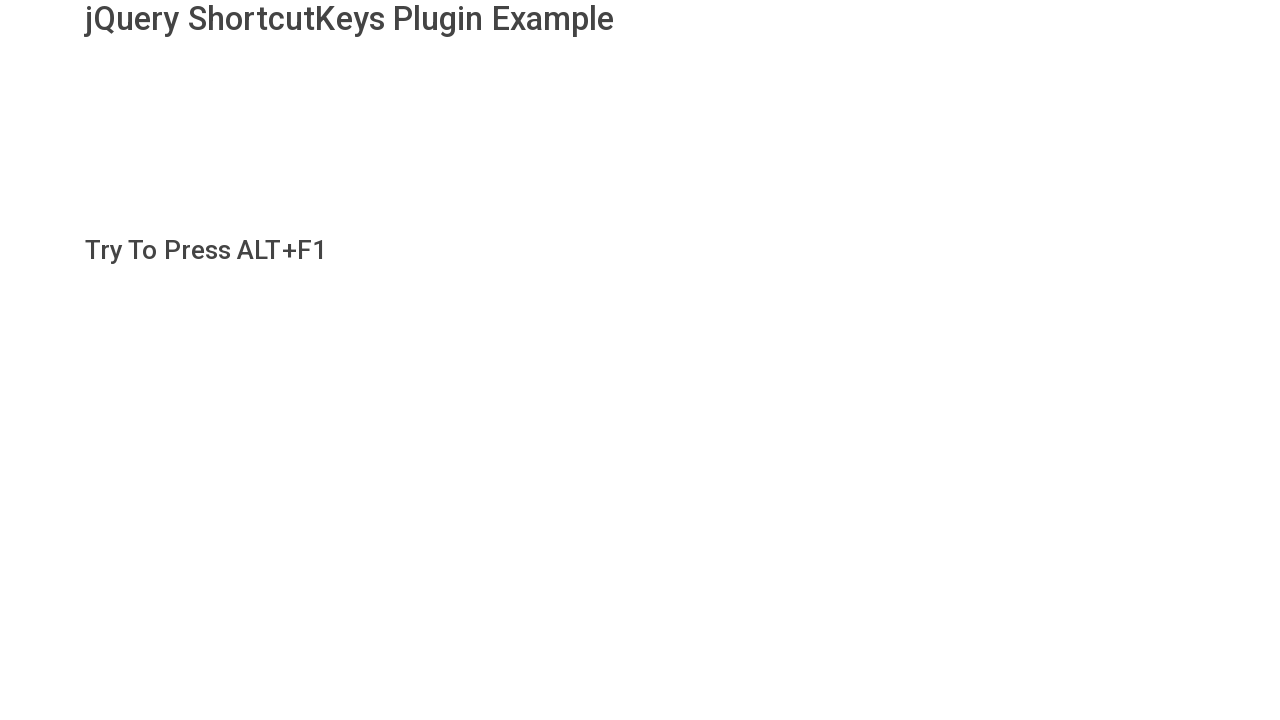

Pressed ALT+F1 keyboard shortcut
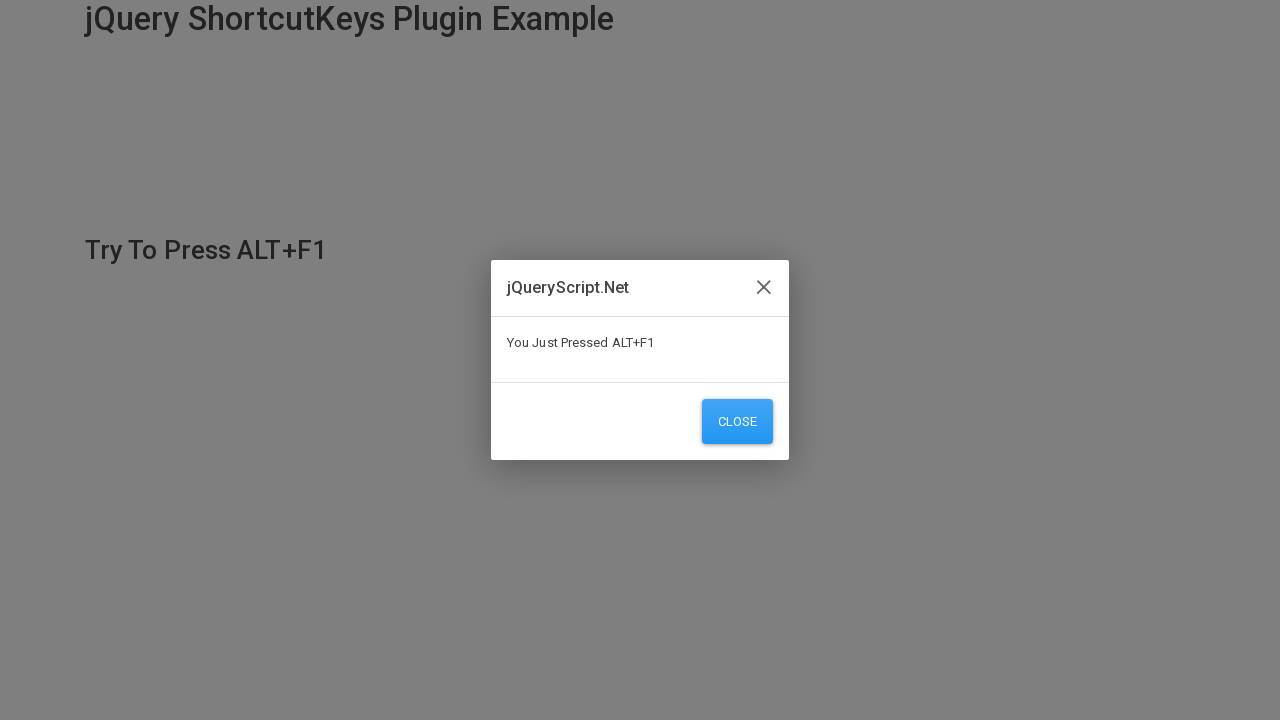

Pressed ESCAPE key
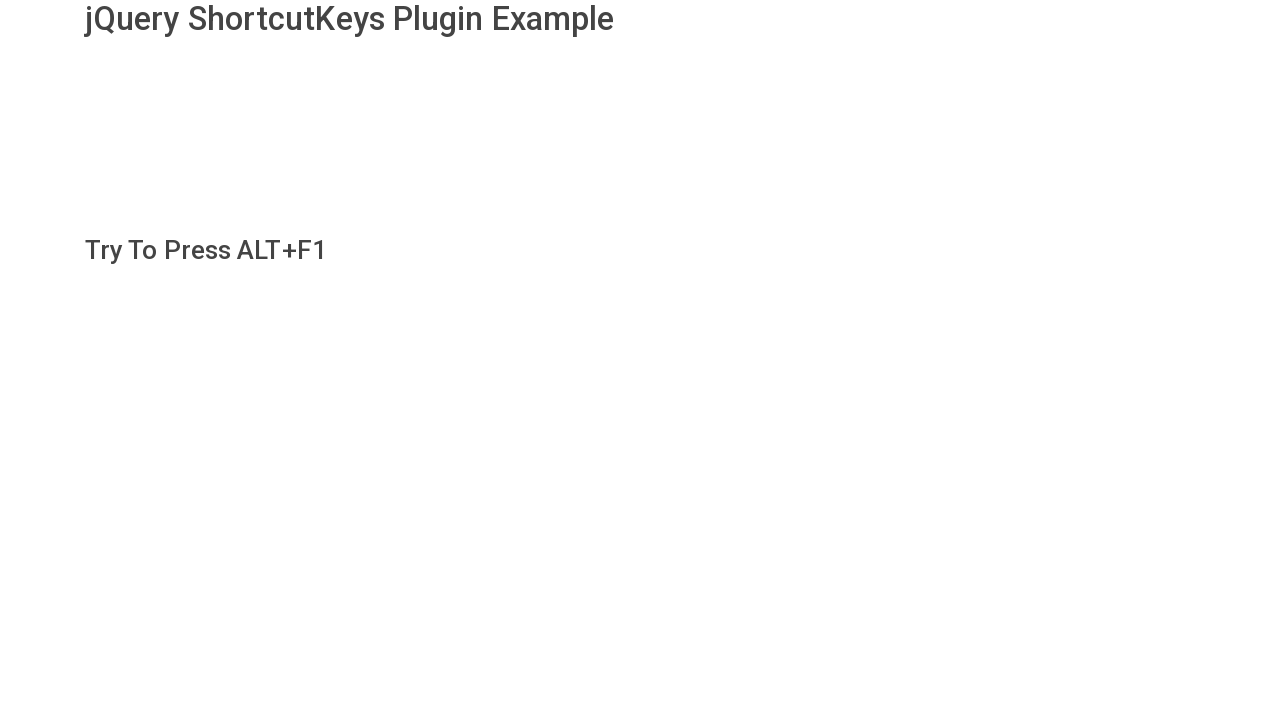

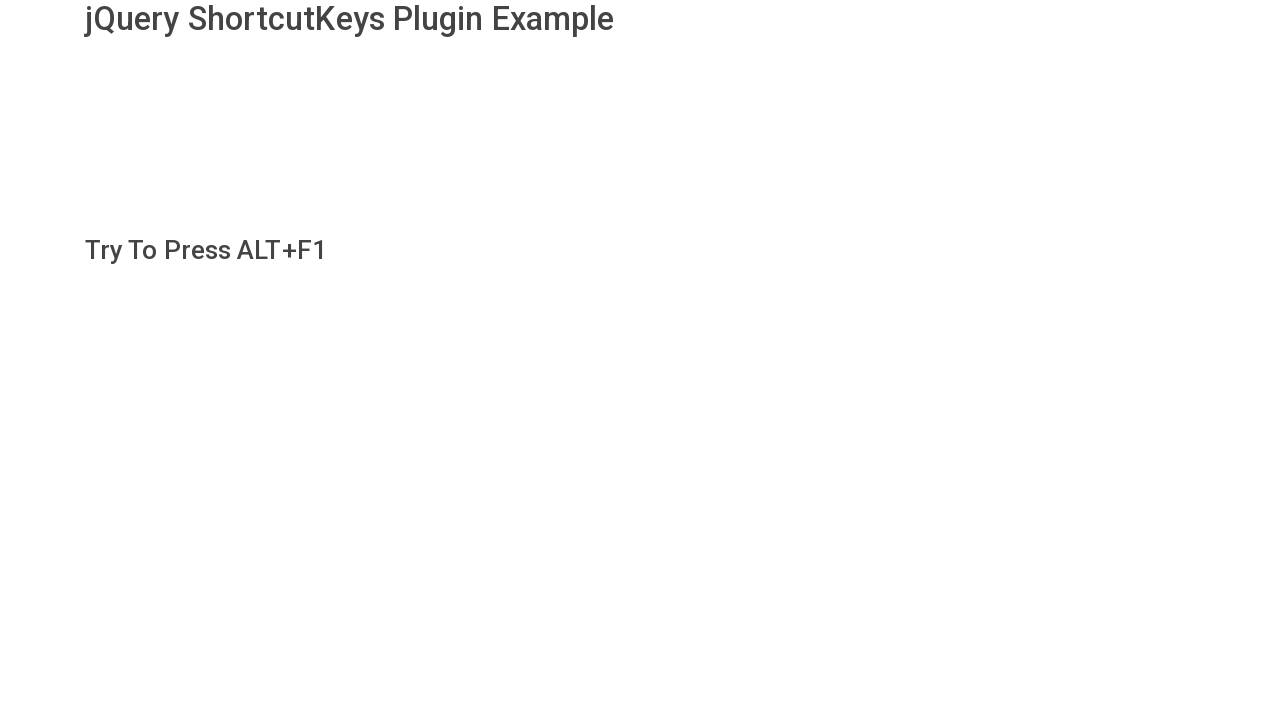